Tests deleting text using backspace key by entering text and then pressing backspace multiple times to clear it

Starting URL: https://translate.google.com

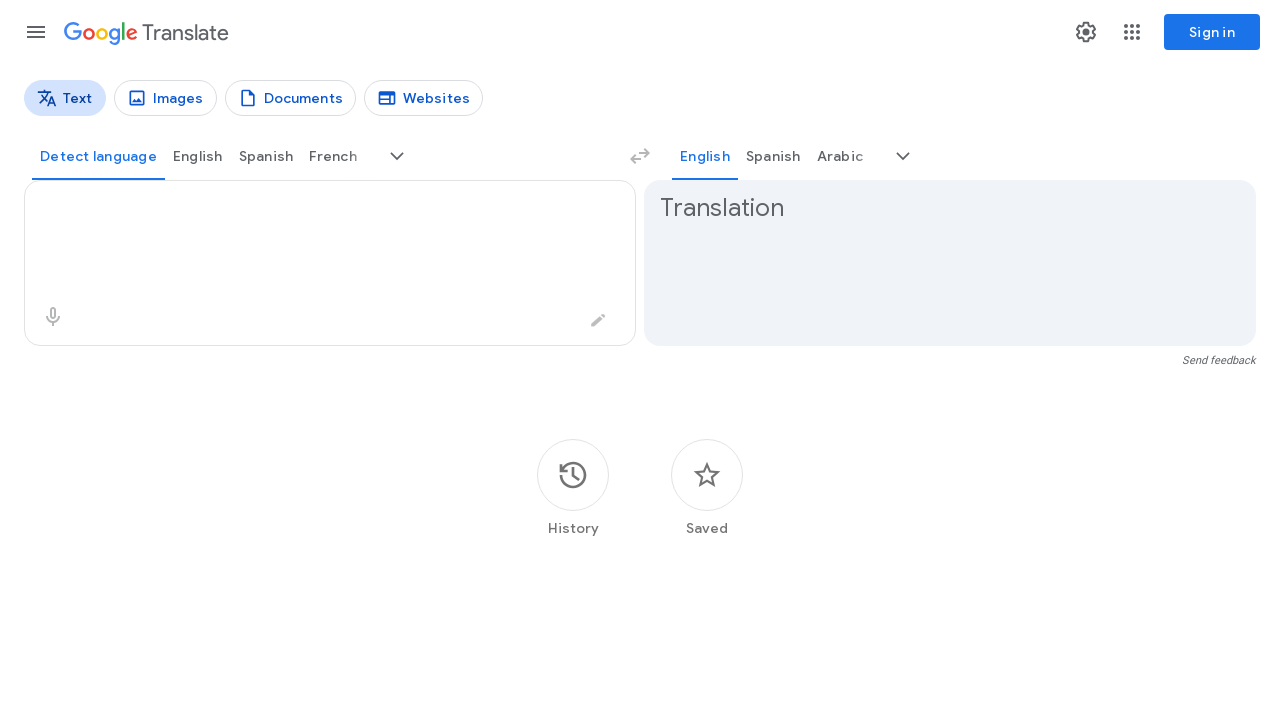

Entered 'Cat' into the source text field on textarea[aria-label*='Source text']
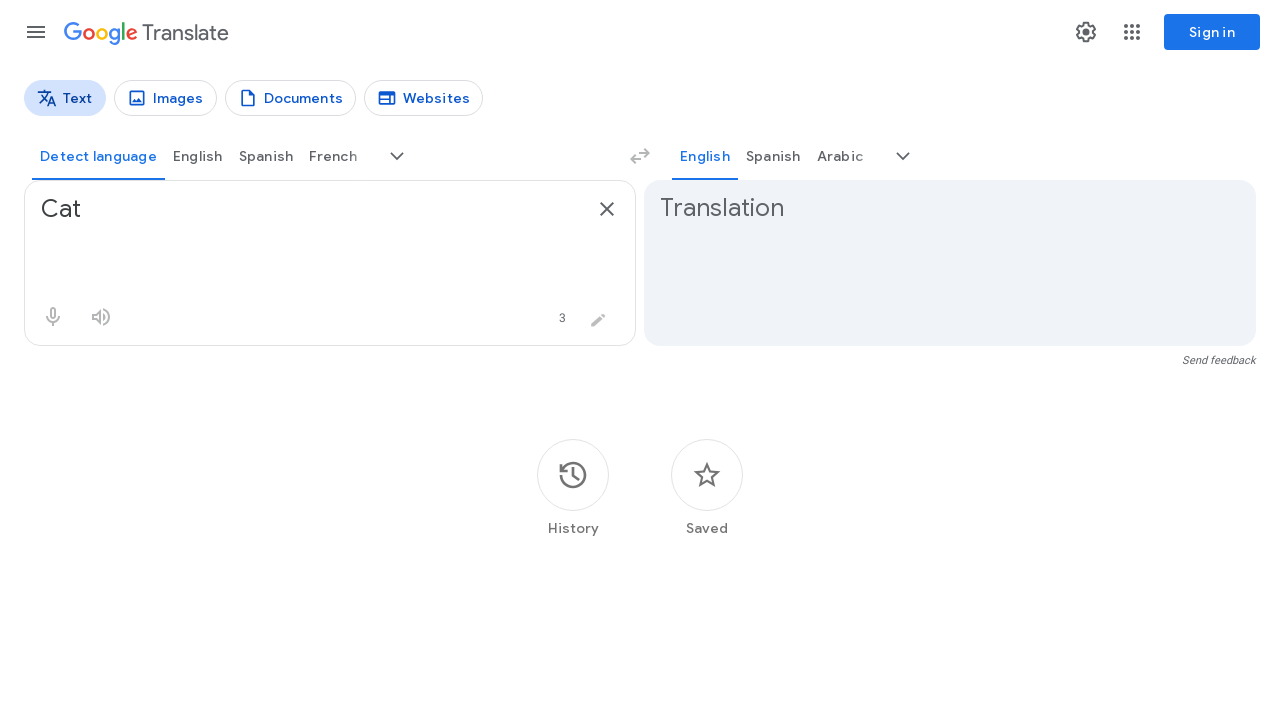

Waited 5 seconds for translation to process
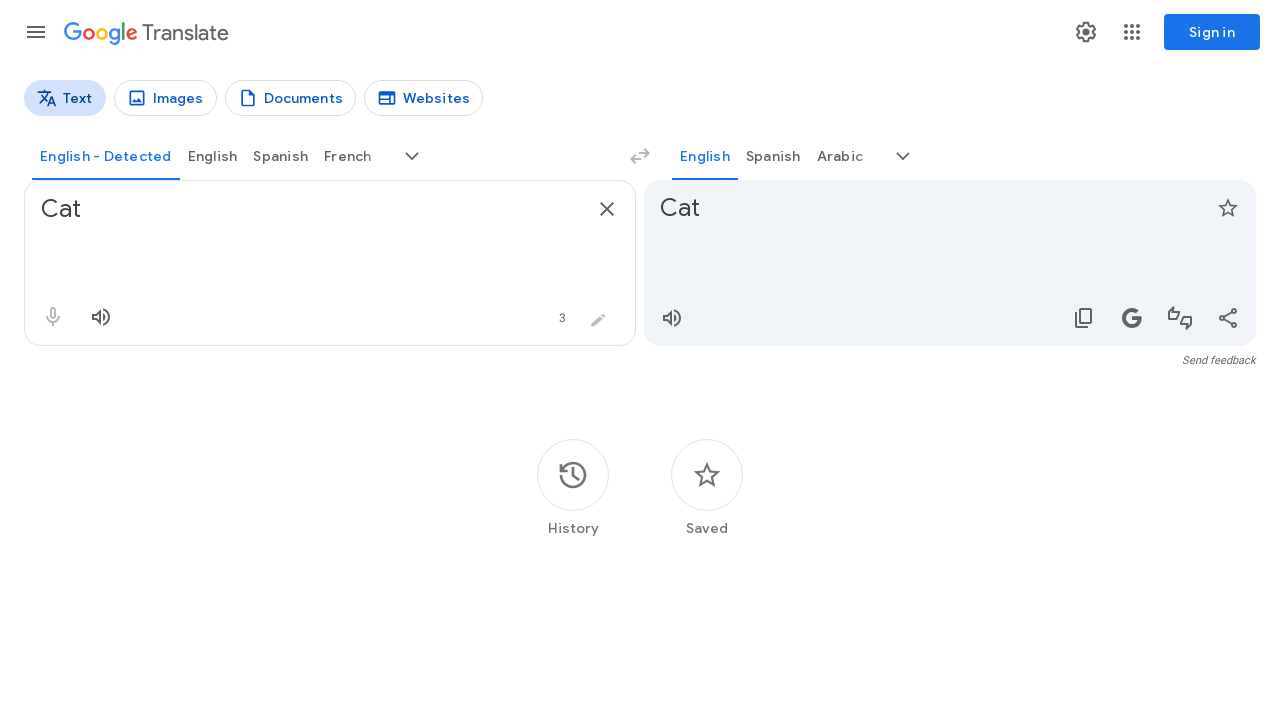

Pressed Backspace once to delete character
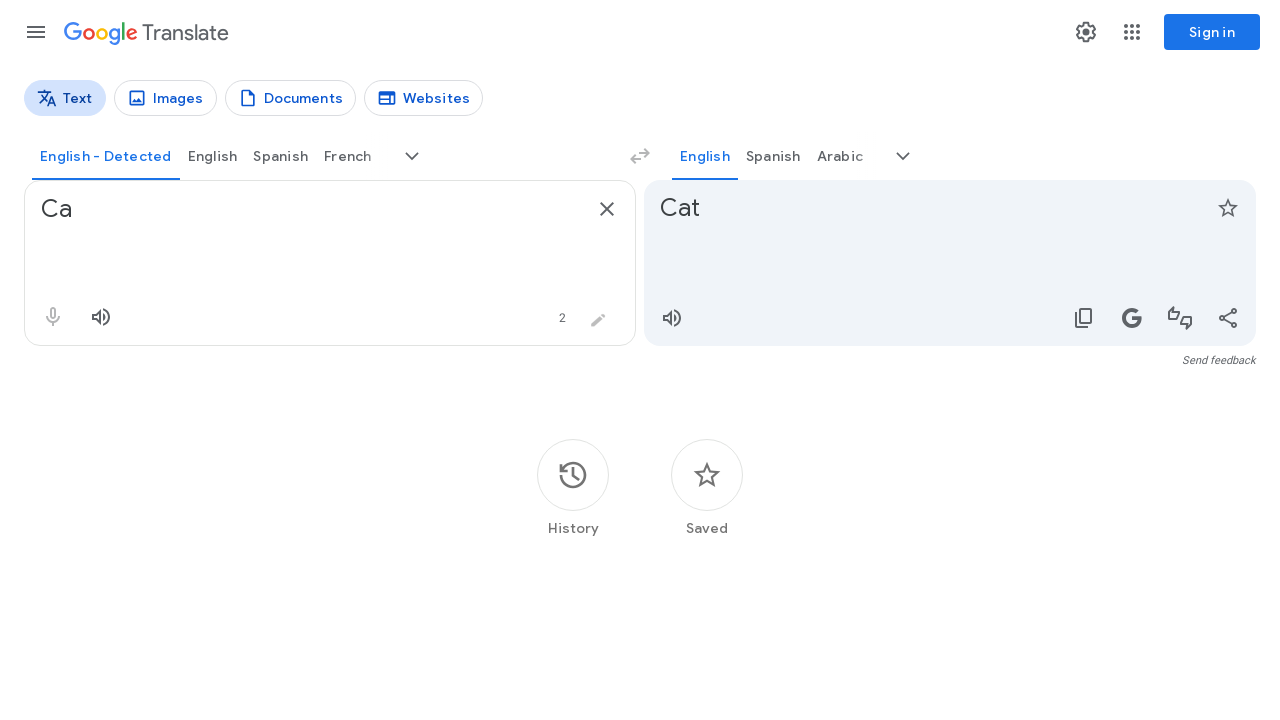

Pressed Backspace twice to delete another character
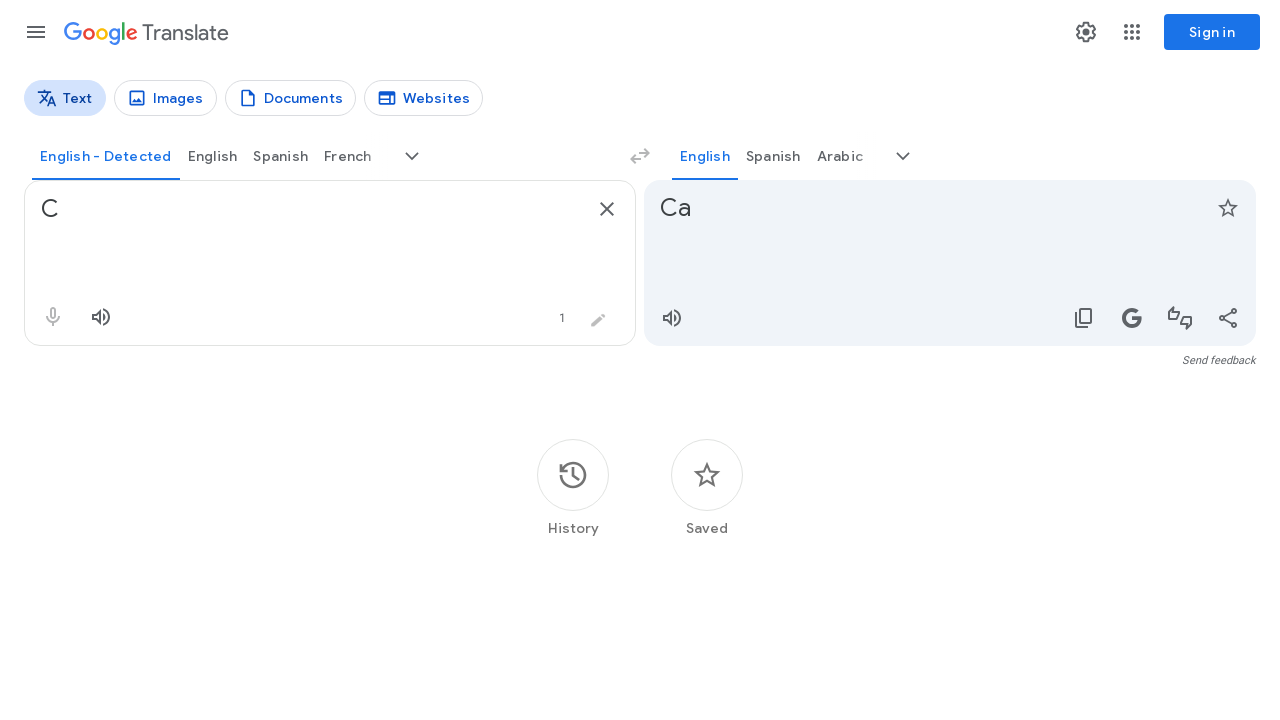

Pressed Backspace three times to delete final character, clearing the text field
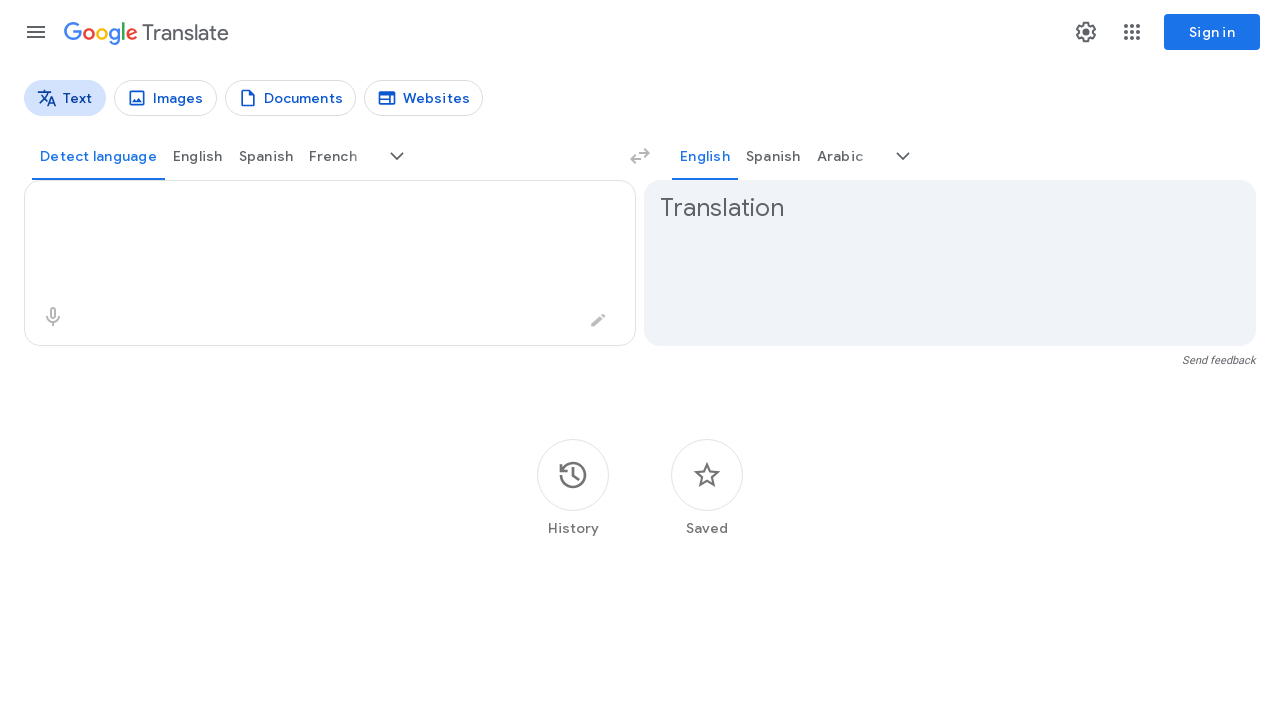

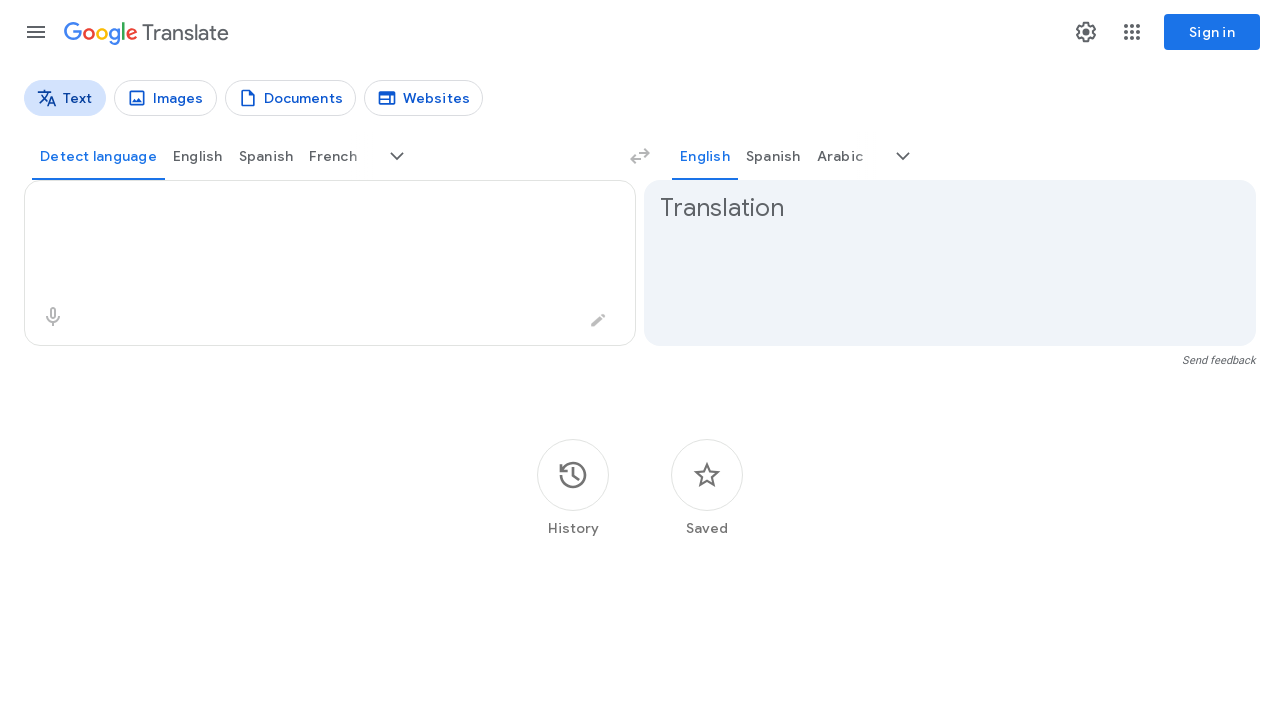